Solves a mathematical problem on the page, fills the answer in a form, selects checkboxes and radio buttons, then submits the form

Starting URL: http://suninjuly.github.io/math.html

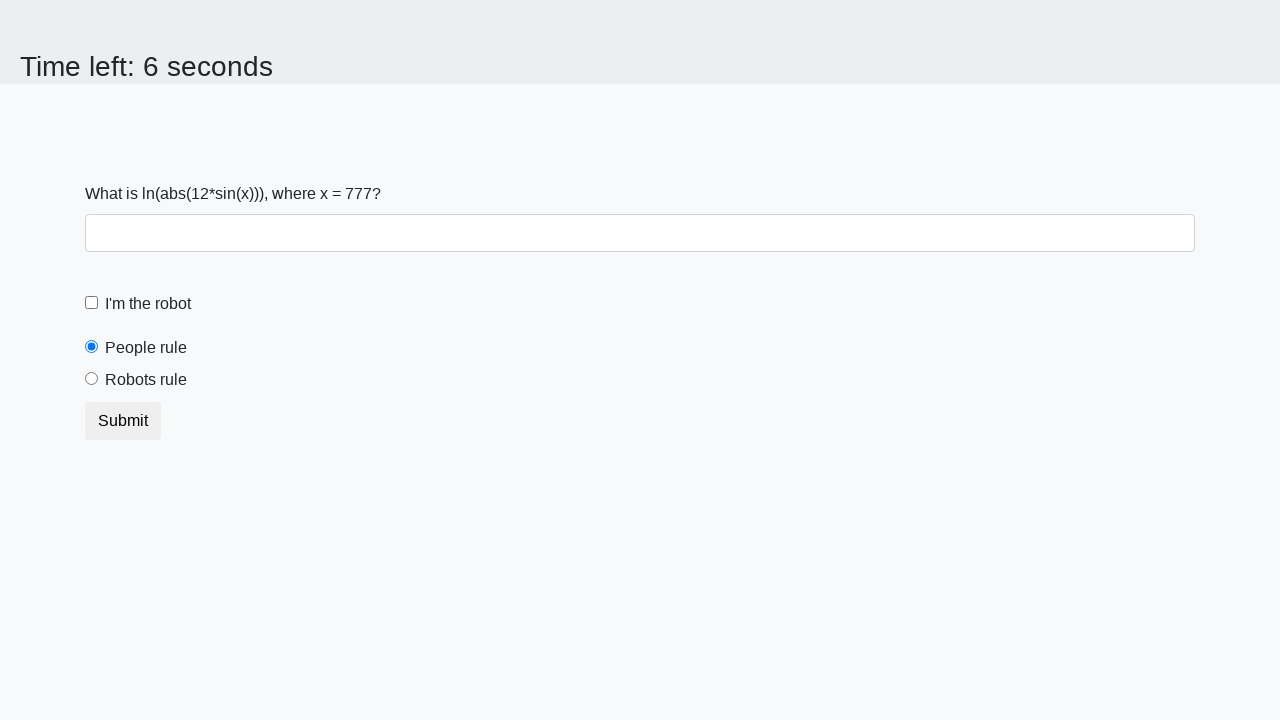

Located the input value element
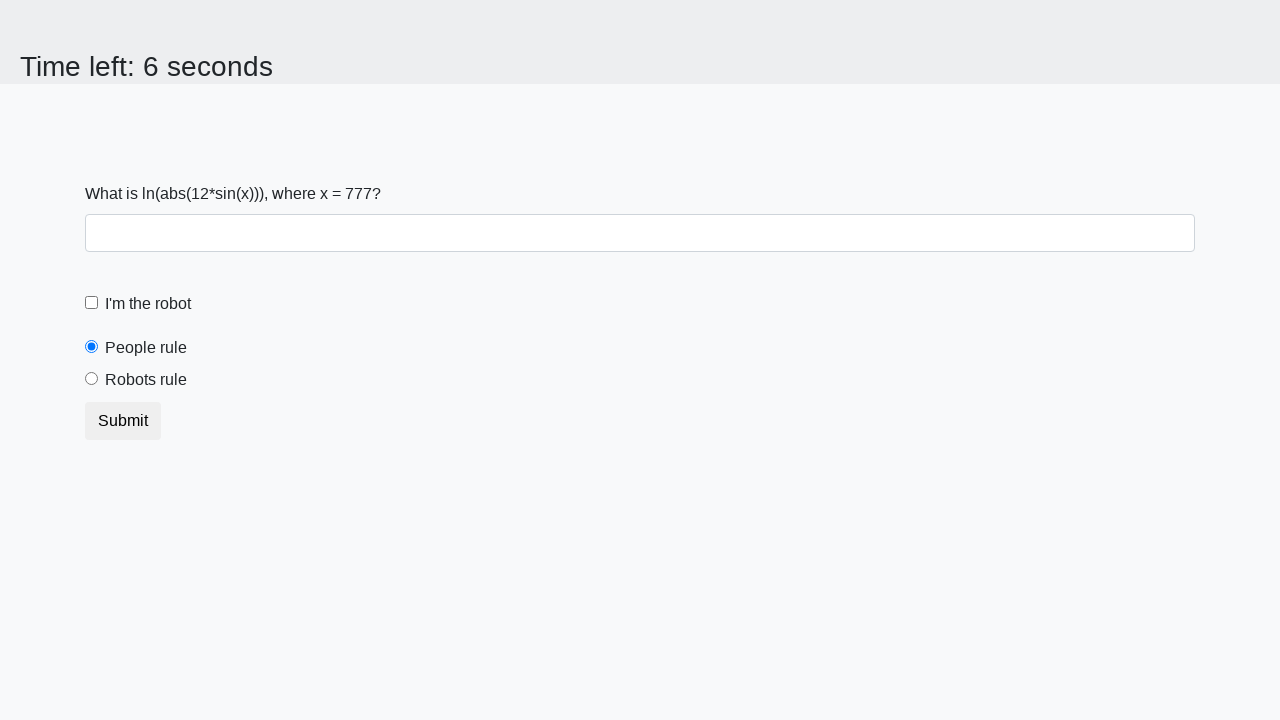

Extracted input value from element
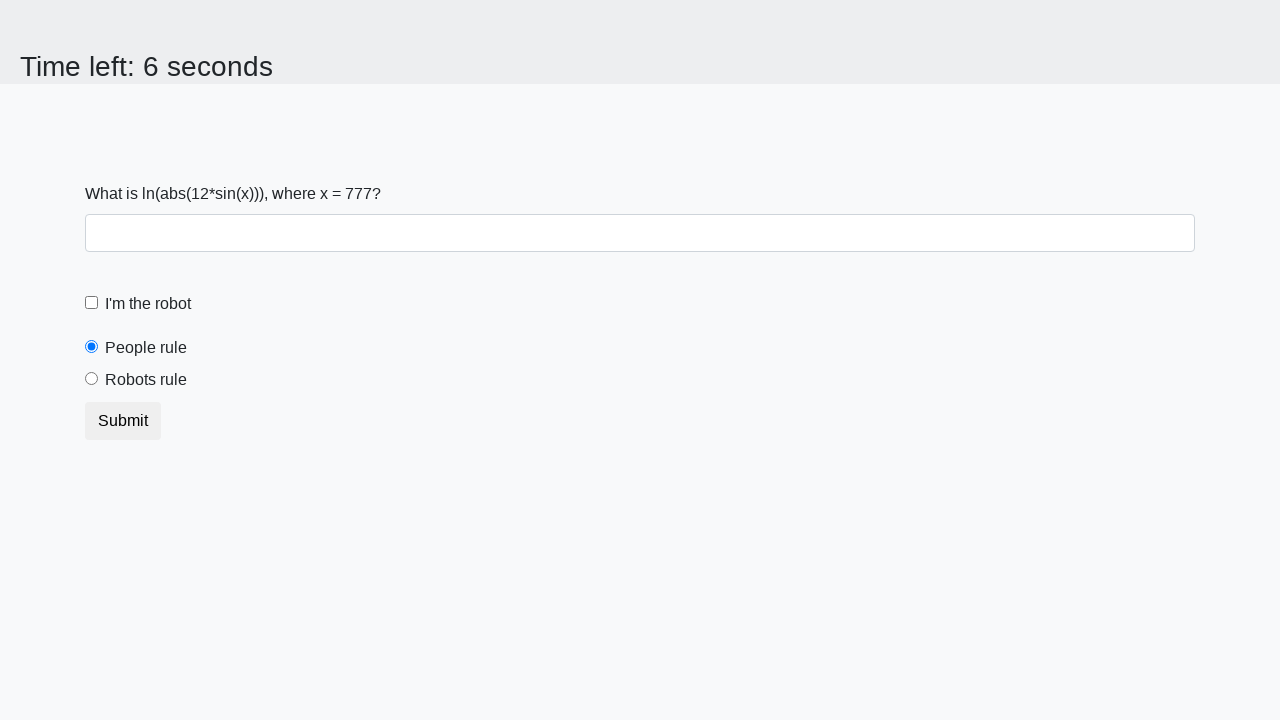

Calculated mathematical result: log(abs(12*sin(777)))
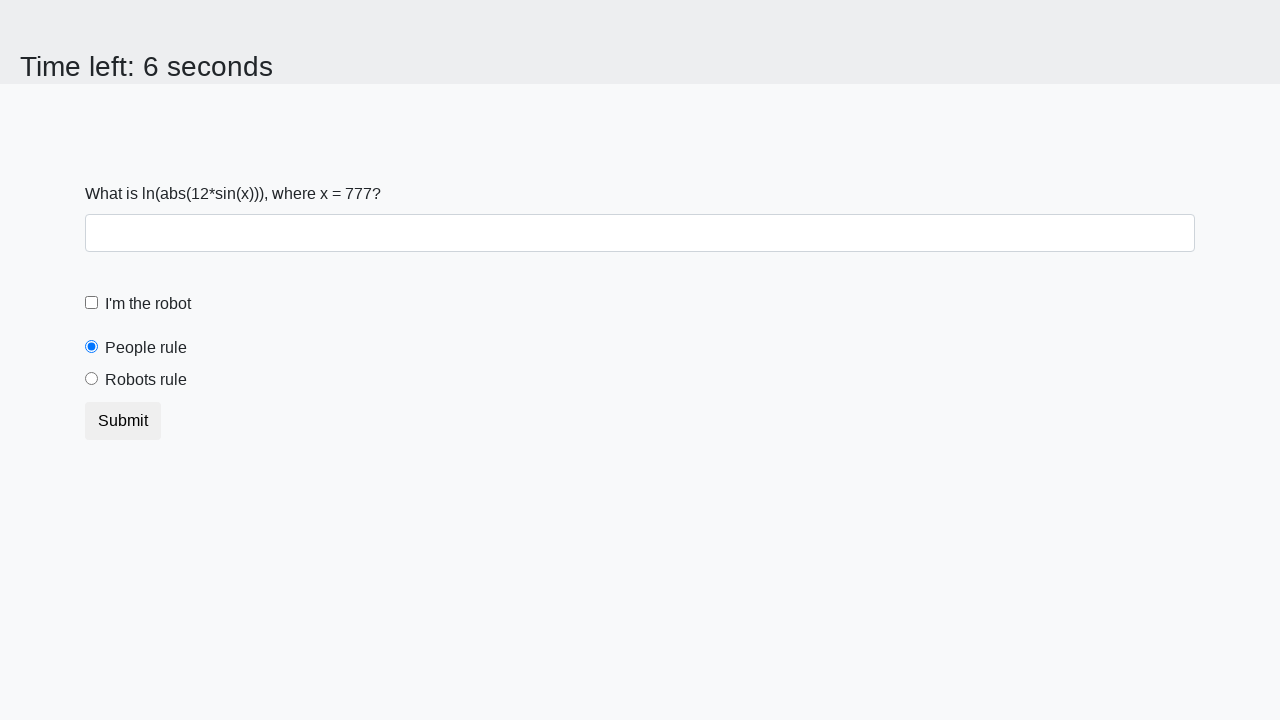

Filled answer field with calculated result: 2.328897302315188 on #answer
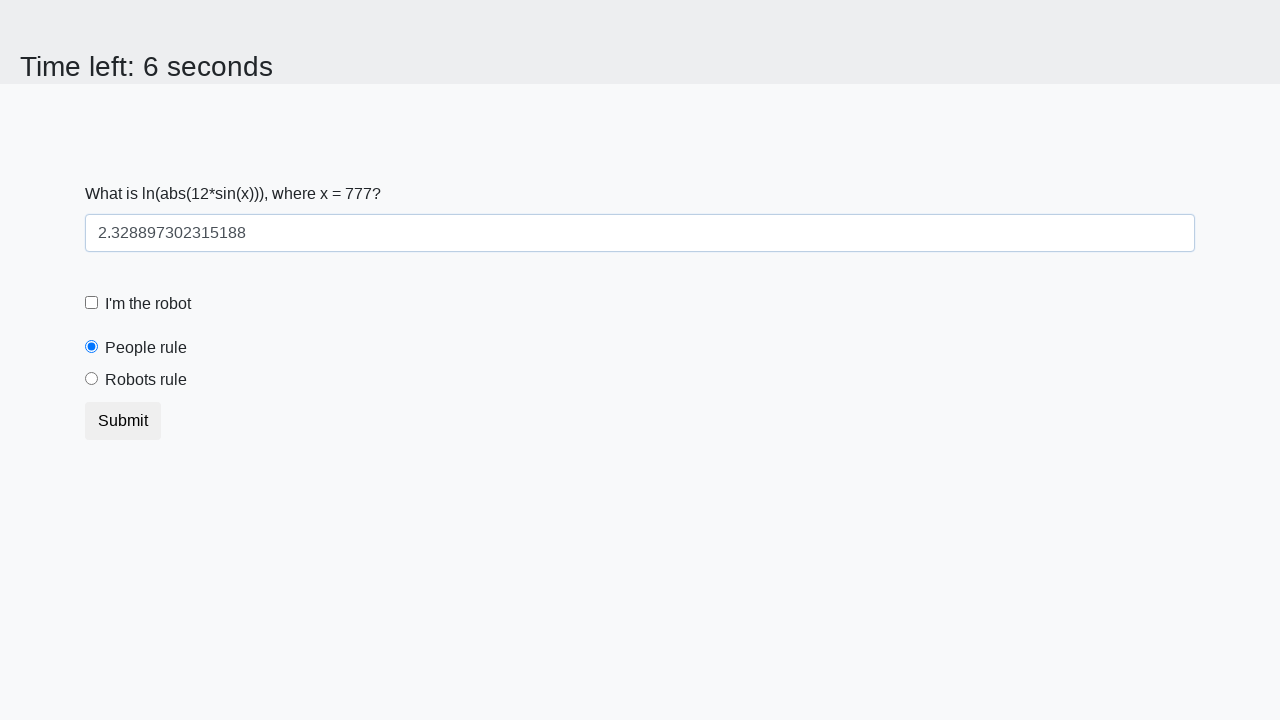

Clicked the robot checkbox at (148, 304) on label[for='robotCheckbox']
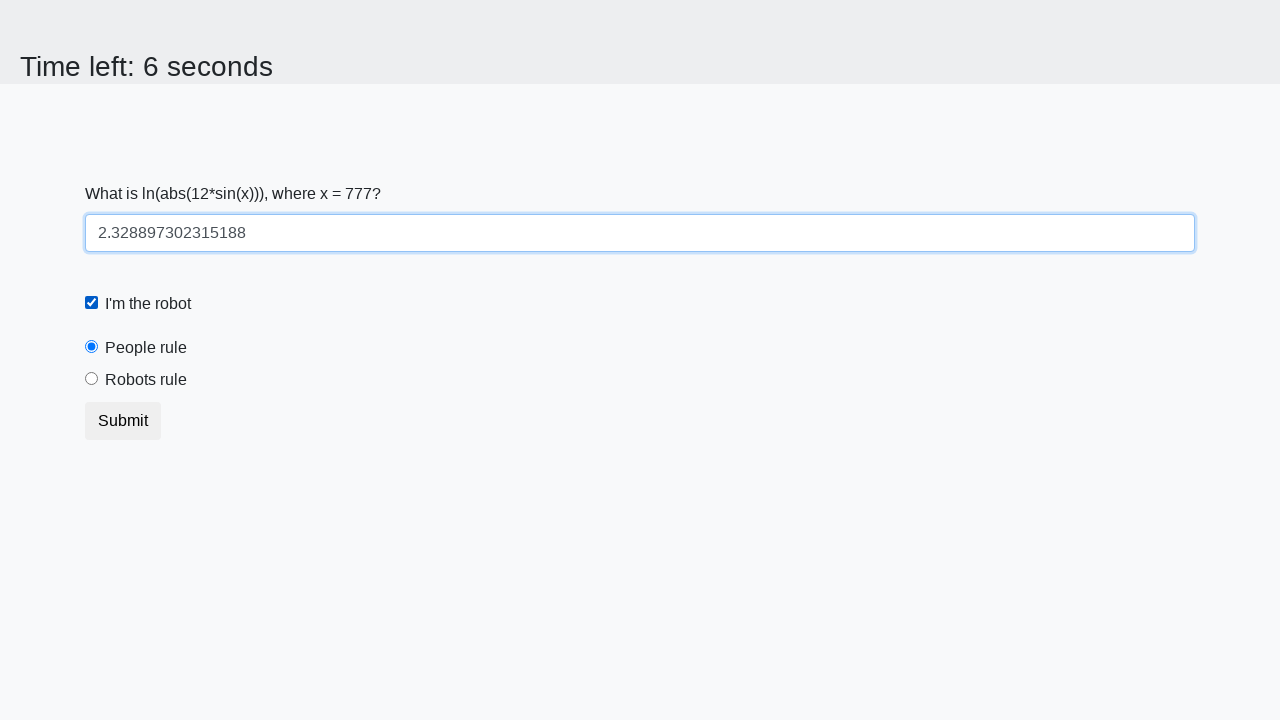

Clicked the robots rule radio button at (146, 380) on label[for='robotsRule']
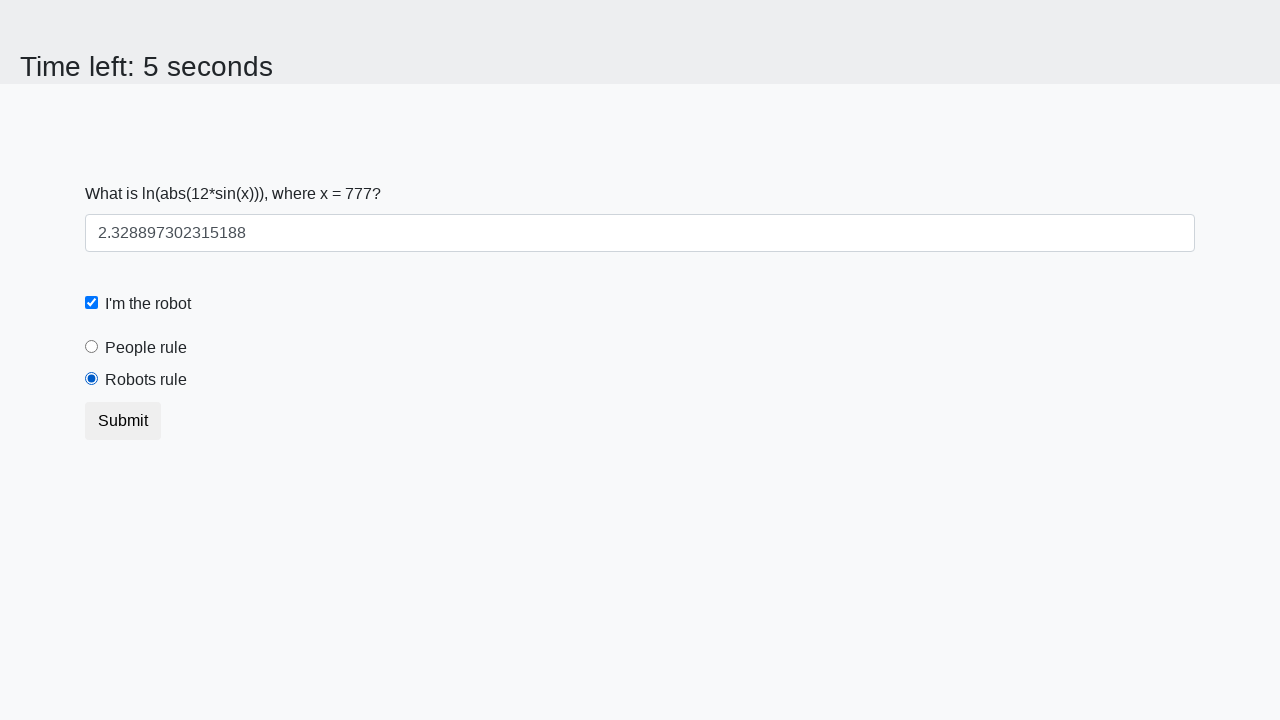

Clicked the submit button to submit the form at (123, 421) on button
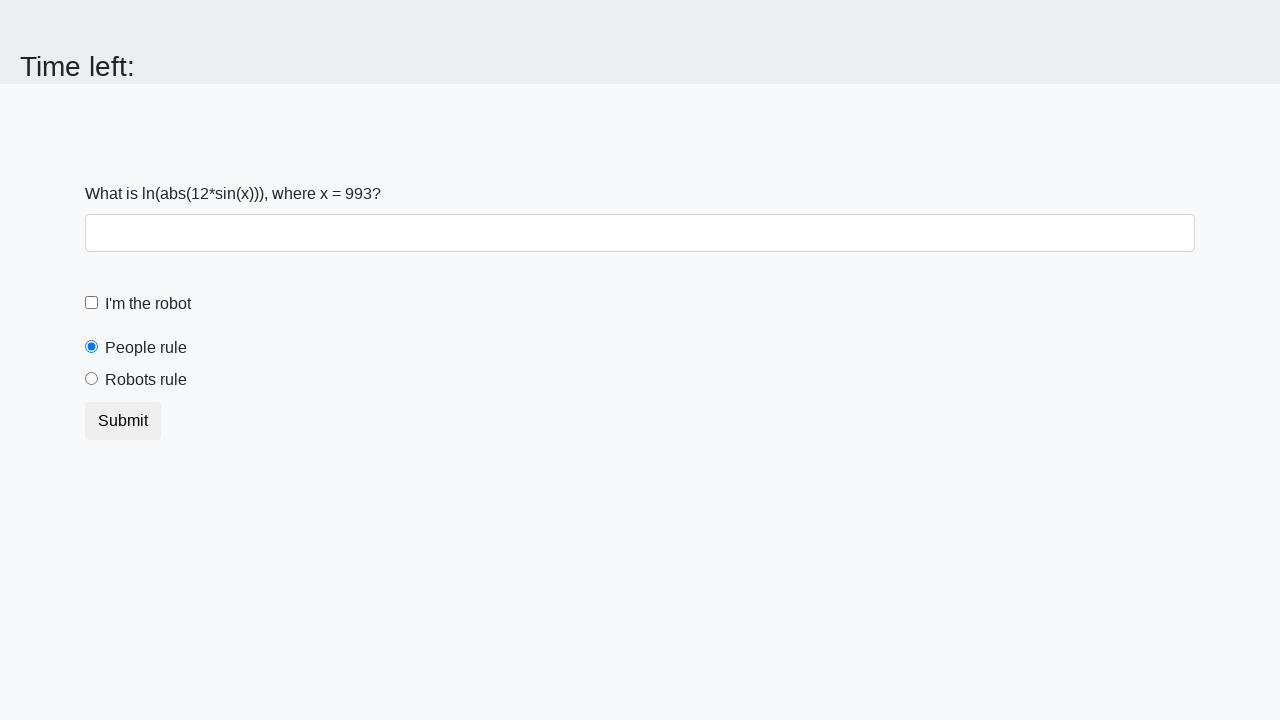

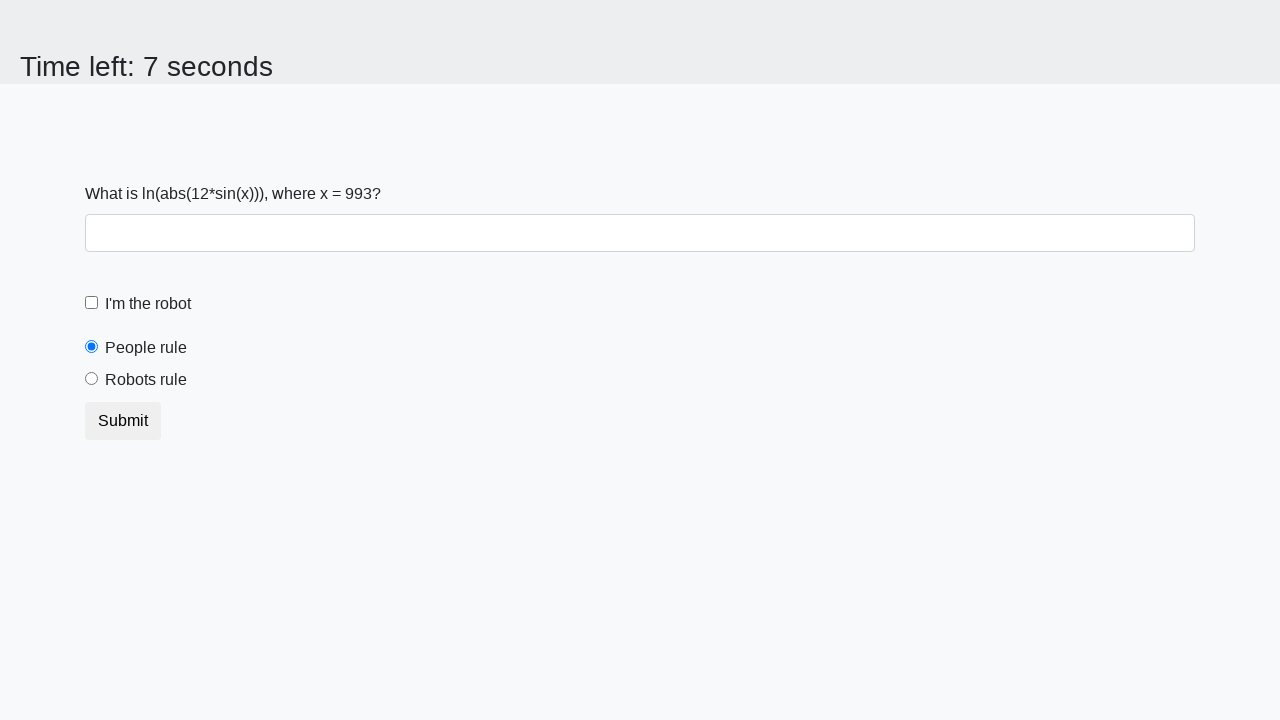